Tests dropdown functionality by selecting options using index, value, and visible text methods, then verifies all dropdown options are accessible

Starting URL: https://the-internet.herokuapp.com/dropdown

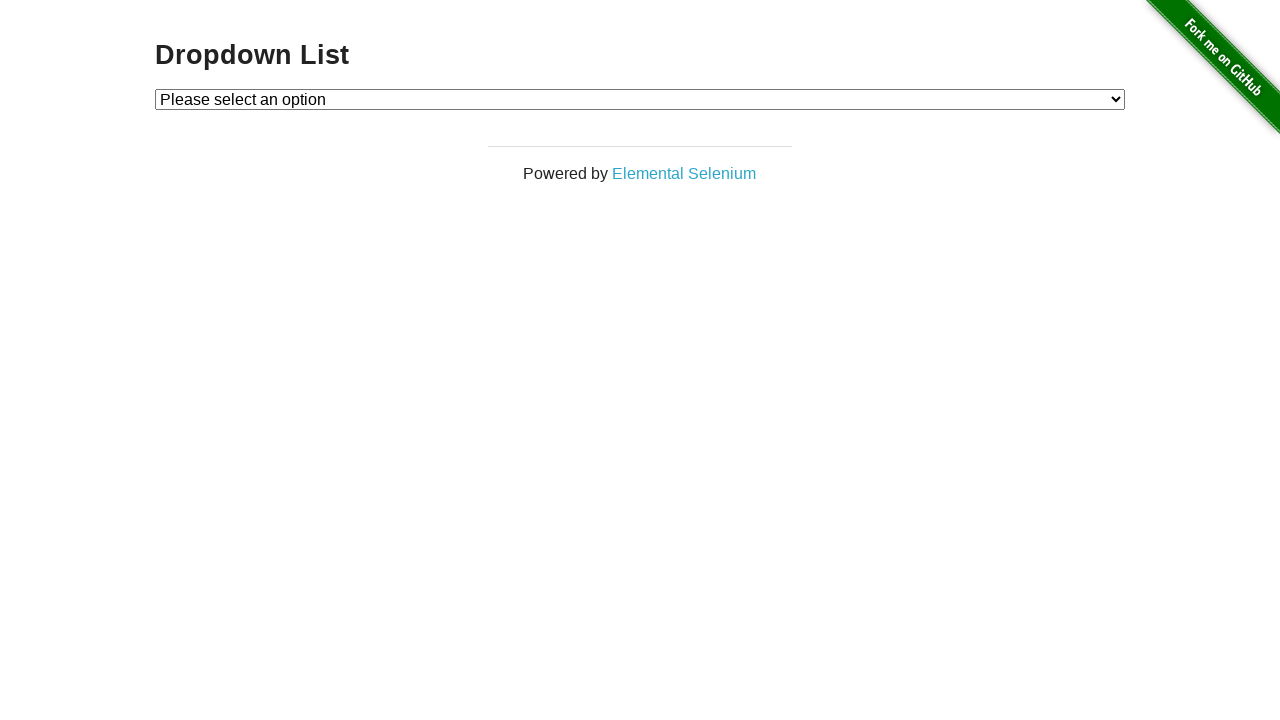

Selected Option 1 by index (index 1) on select#dropdown
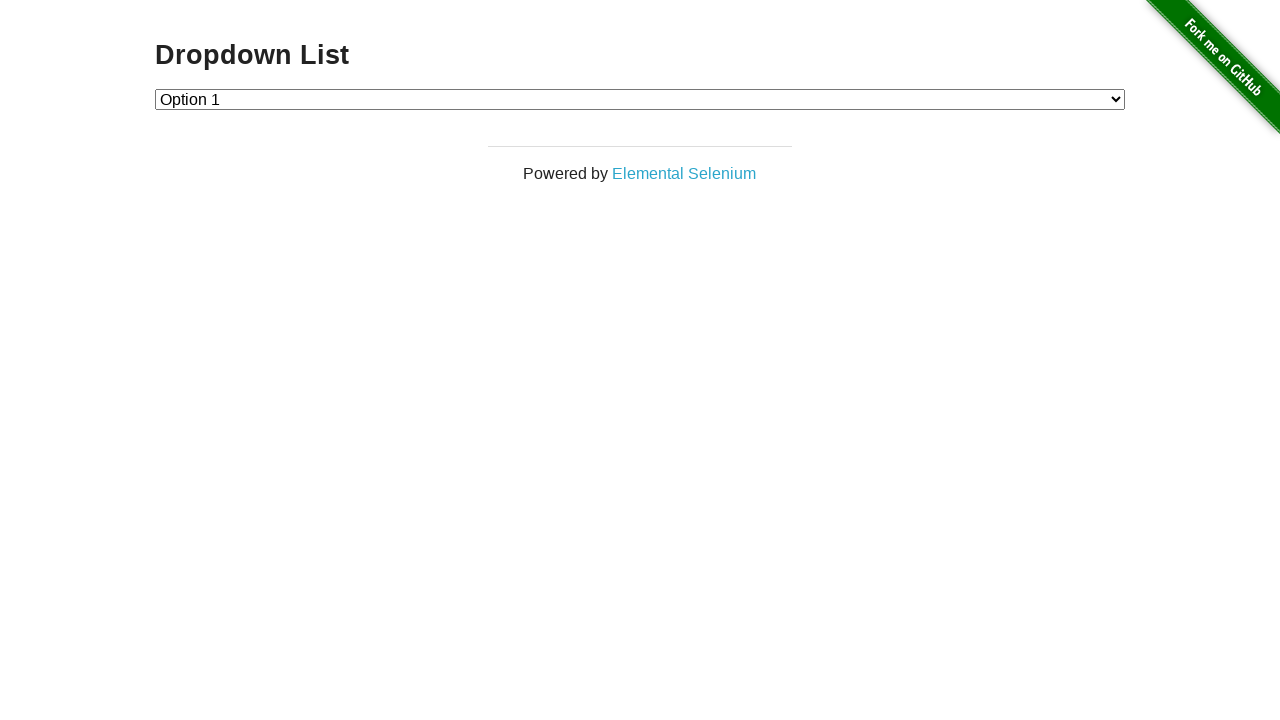

Selected Option 2 by value on select#dropdown
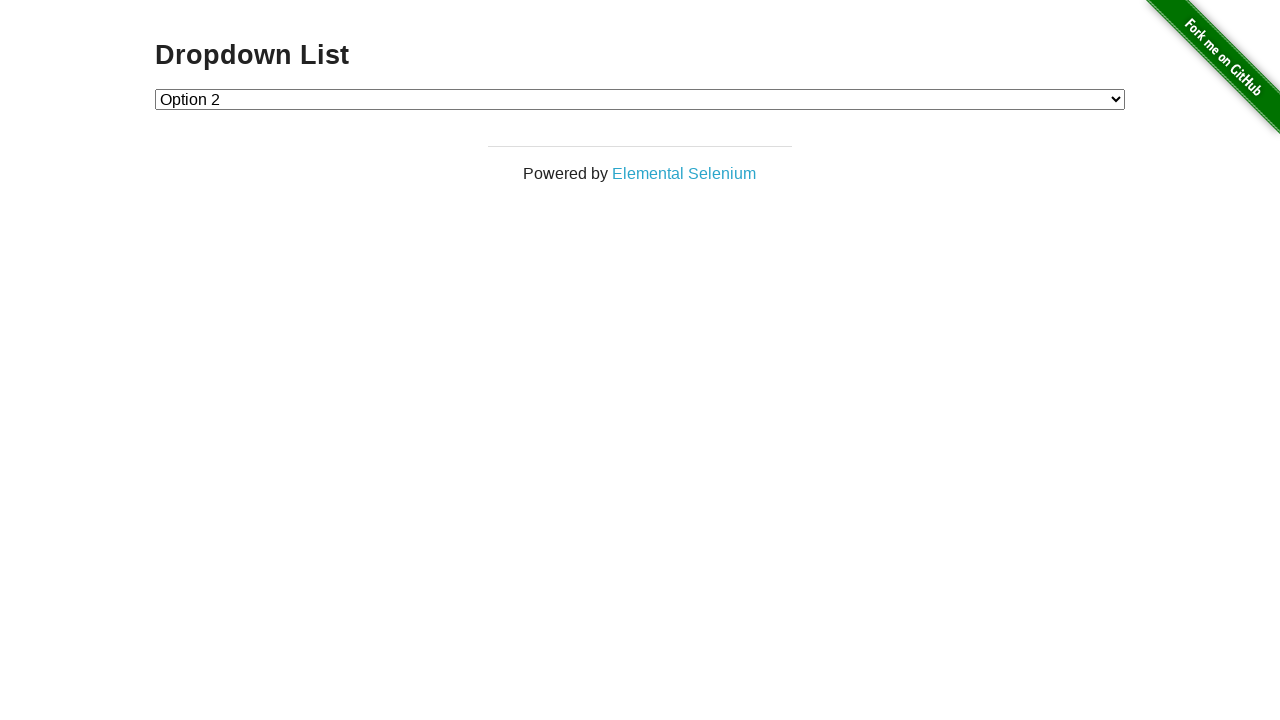

Selected Option 1 by visible text label on select#dropdown
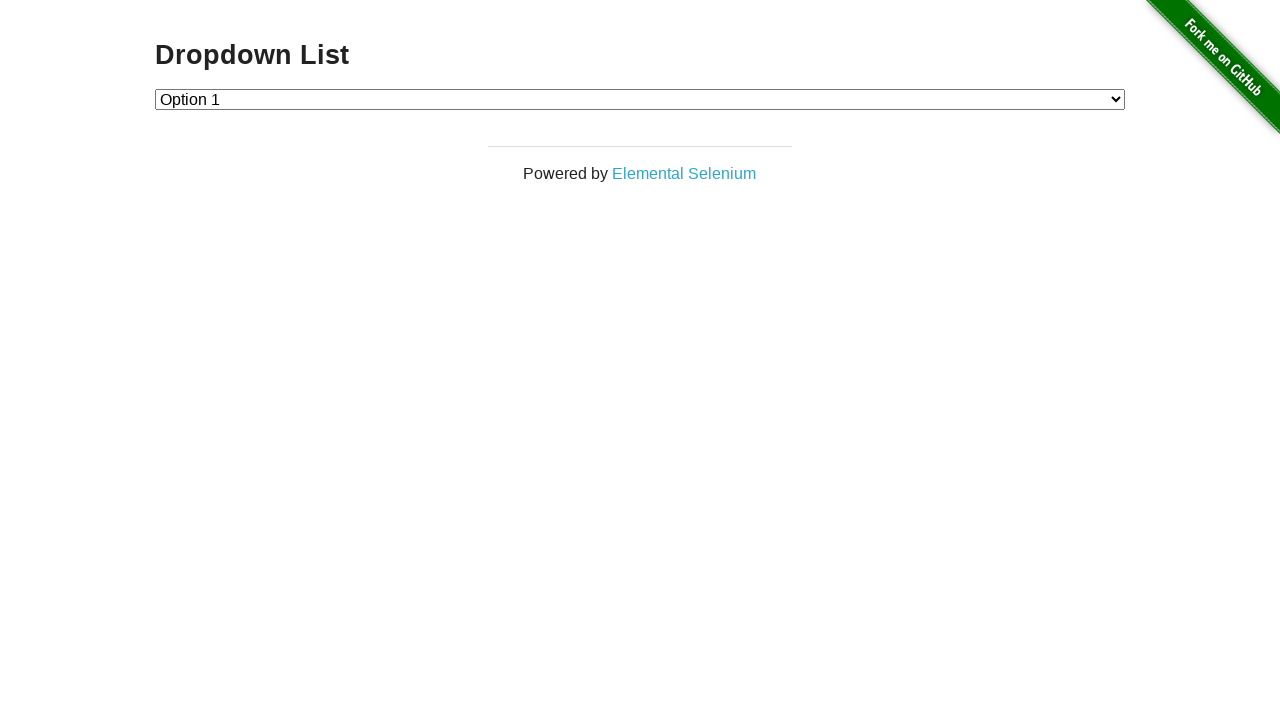

Verified dropdown is visible and accessible
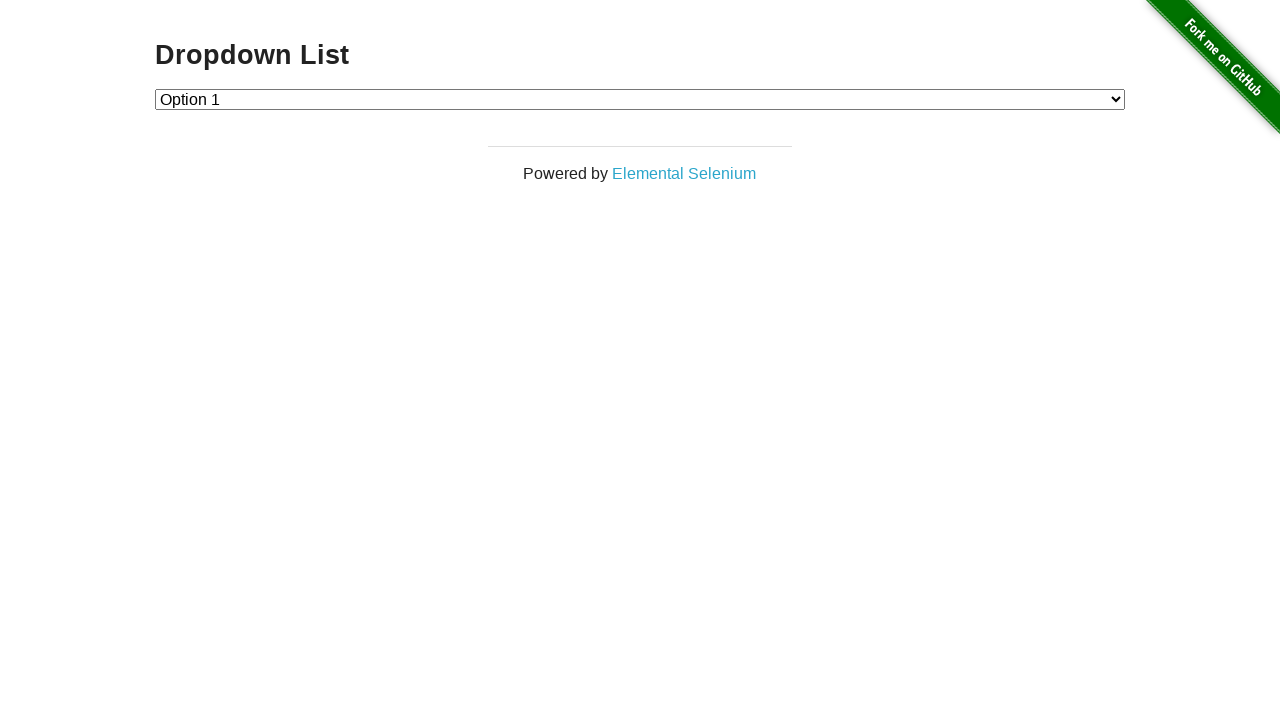

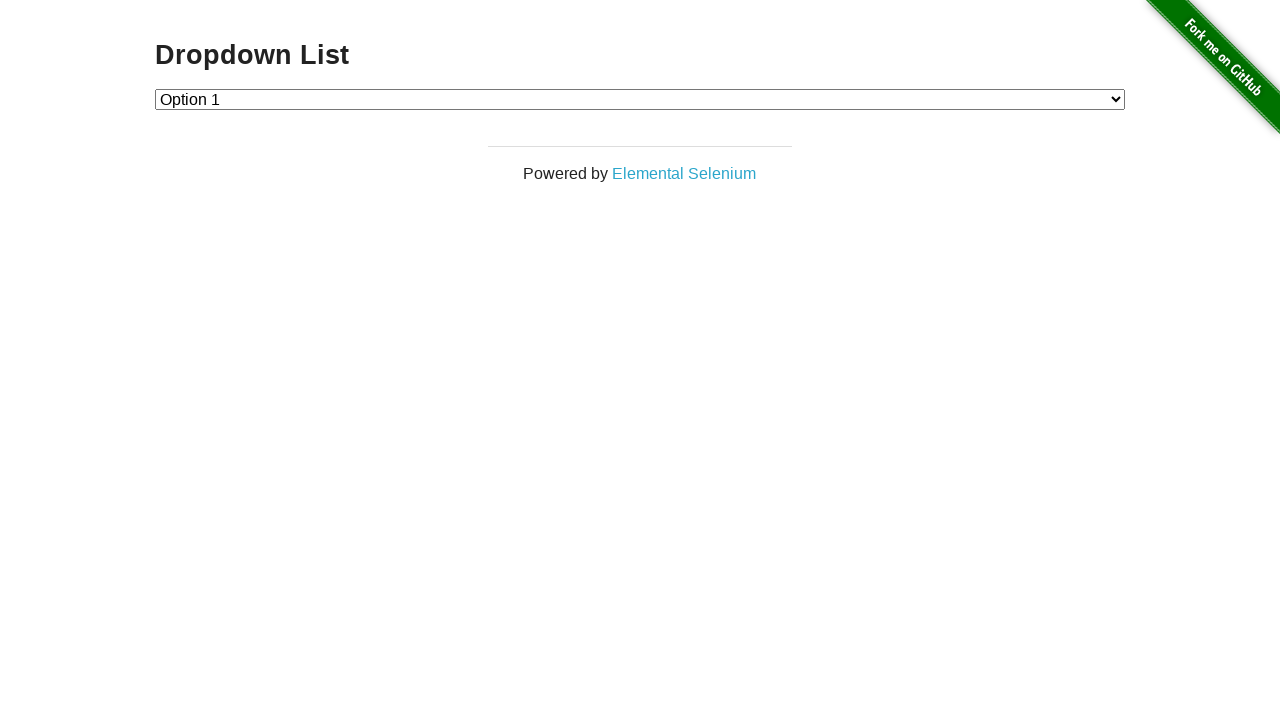